Tests a slow-loading page by waiting for an alert info element to become clickable and verifying its presence

Starting URL: https://practice.expandtesting.com/slow

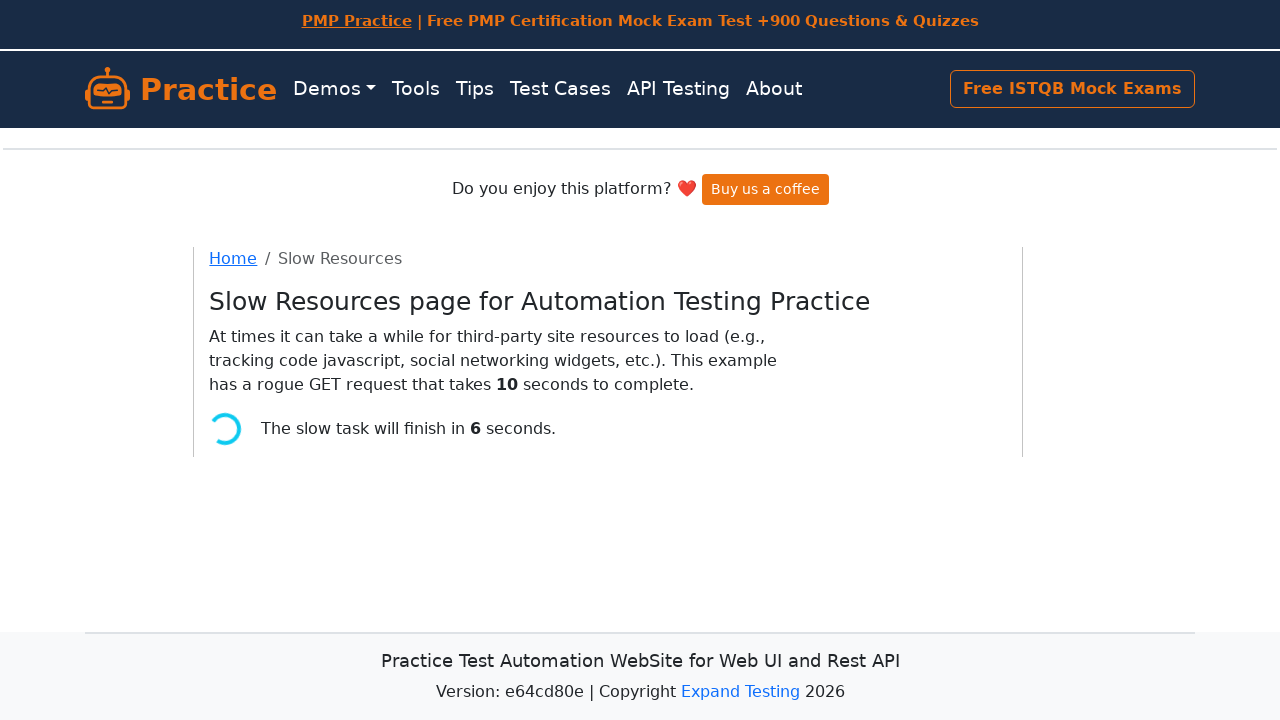

Waited for alert info element to become visible (timeout: 20s)
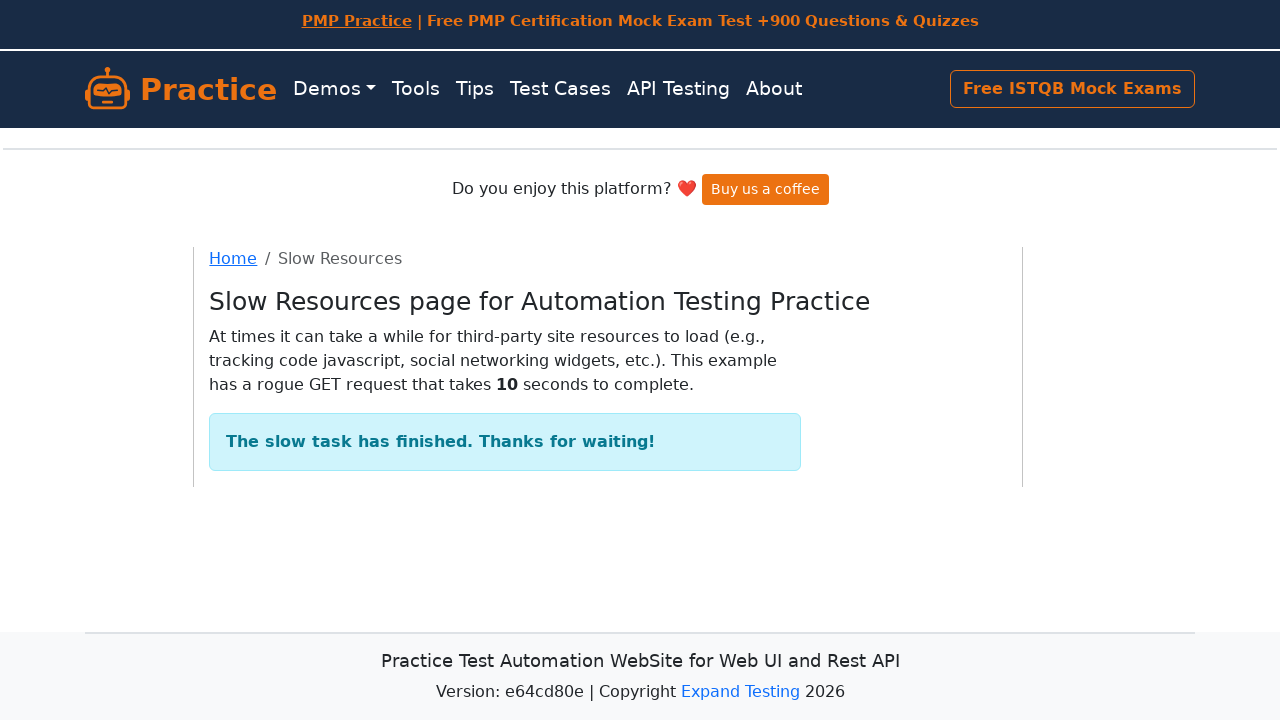

Located the alert info element
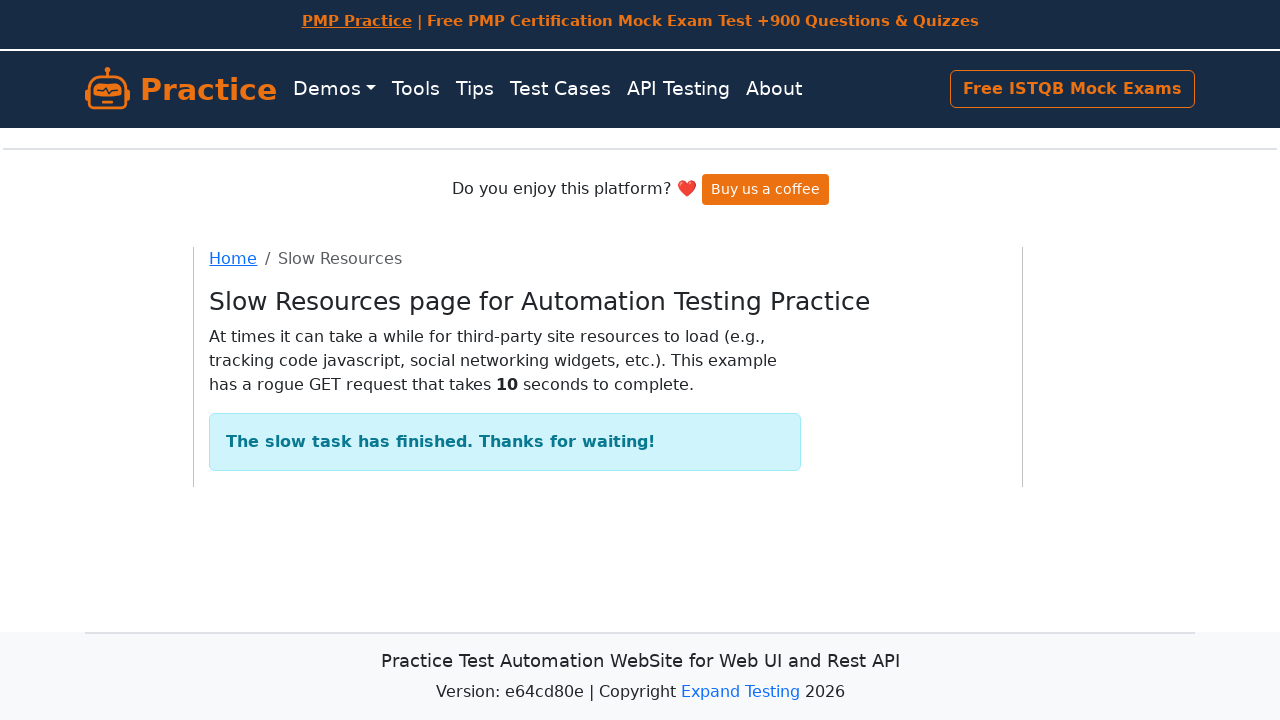

Verified alert info element is visible and clickable
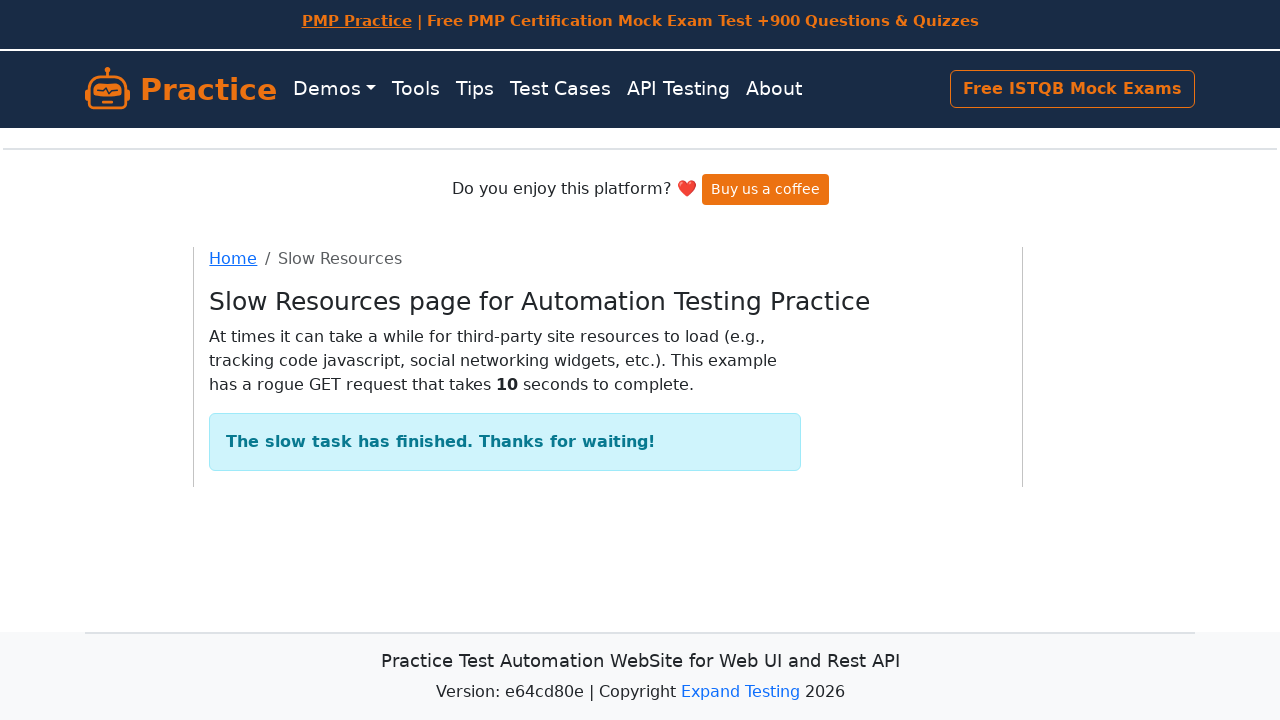

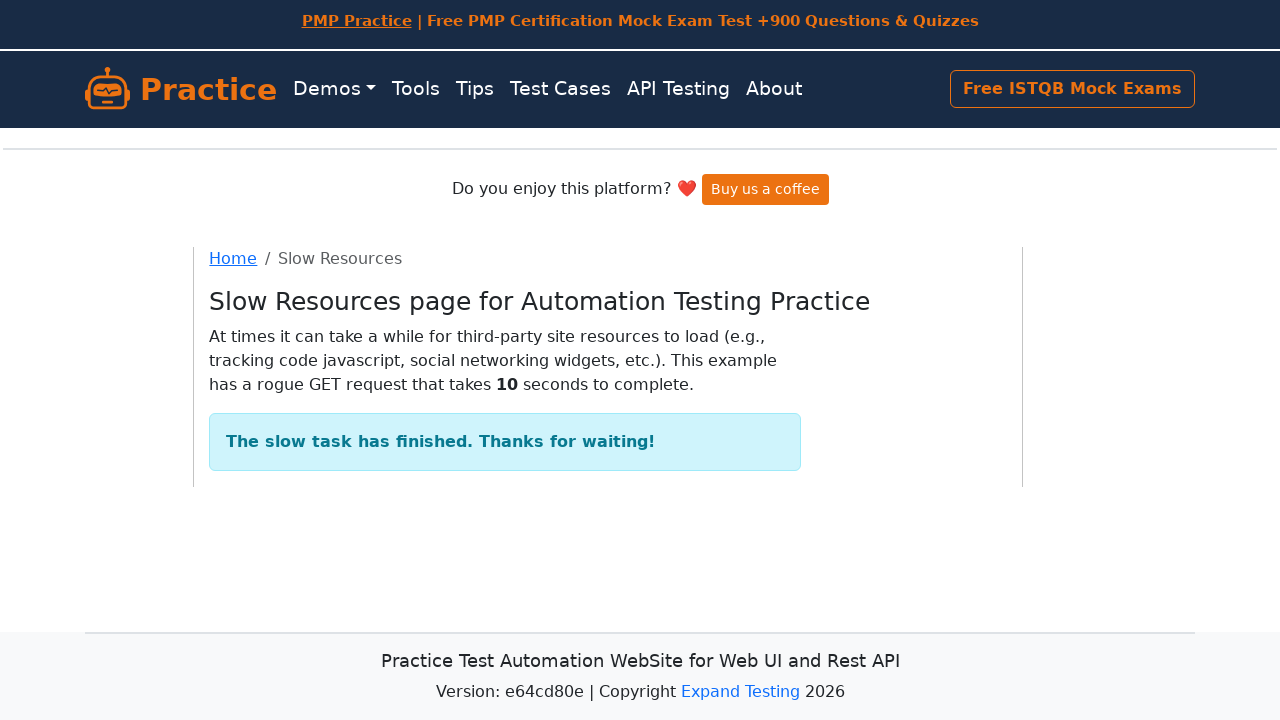